Tests right-click context menu functionality by performing a right-click on an element and selecting an option from the context menu

Starting URL: http://swisnl.github.io/jQuery-contextMenu/demo.html

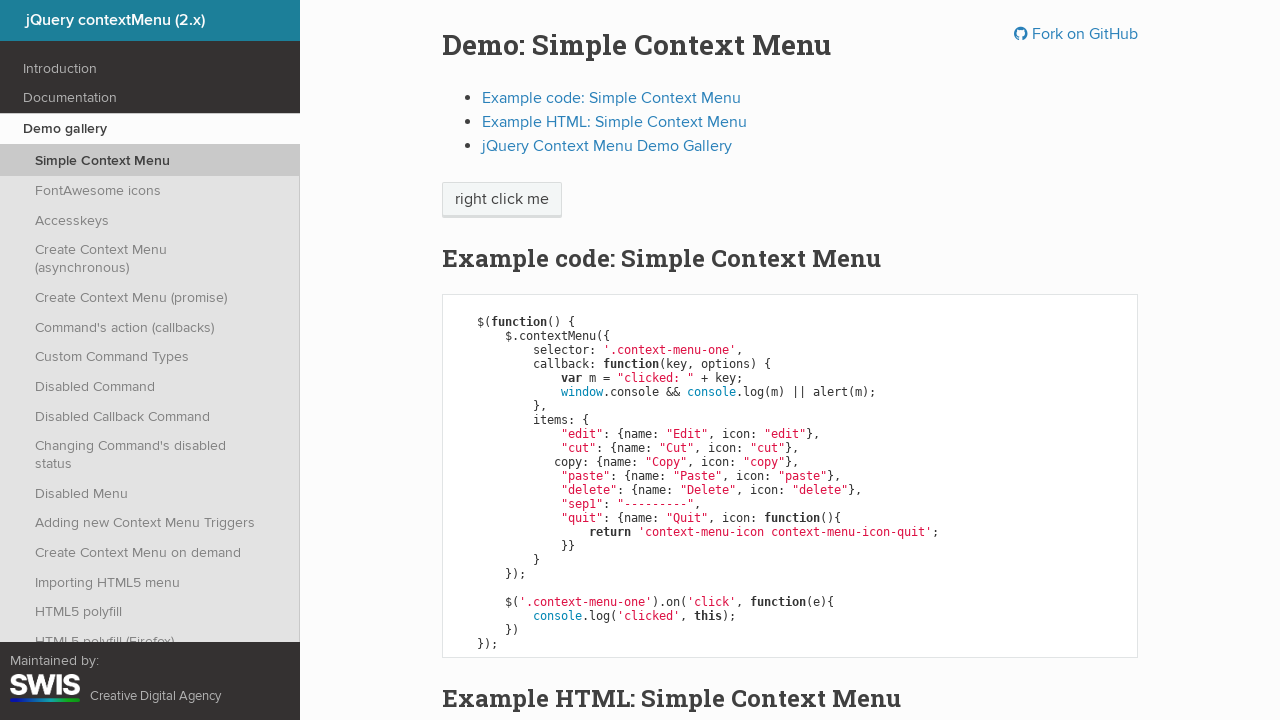

Located the 'right click me' element
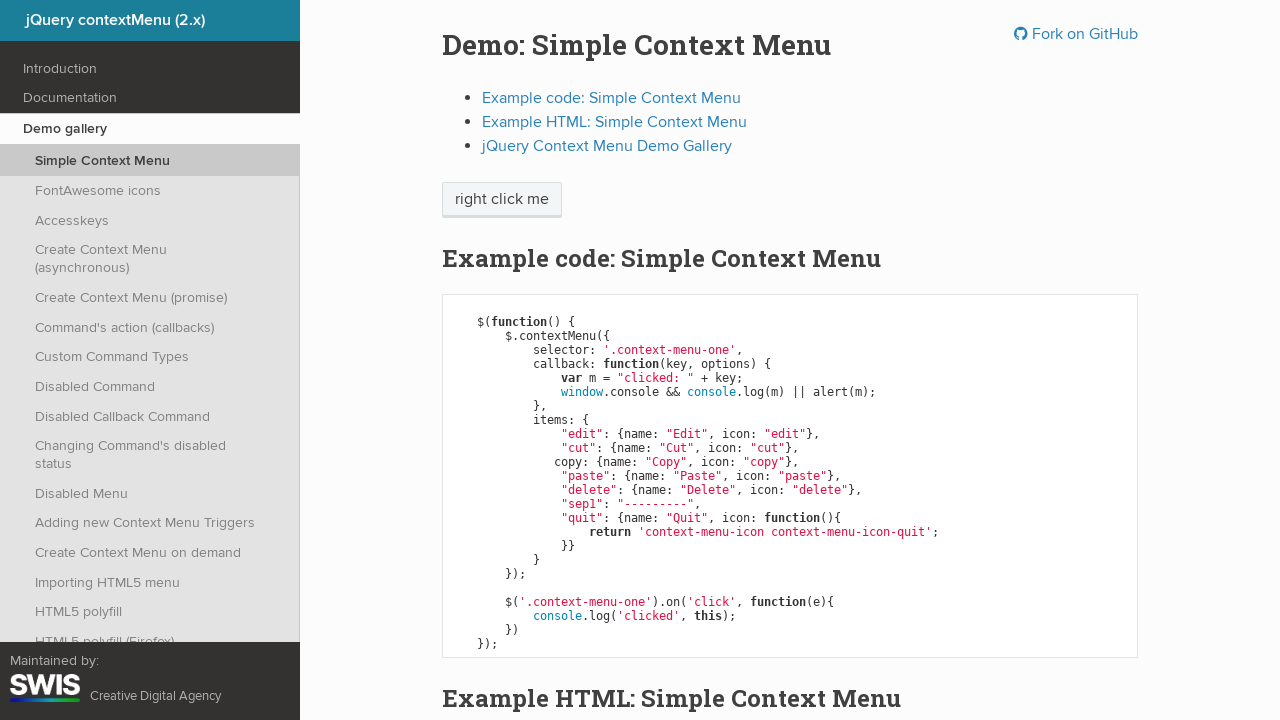

Performed right-click on the element to open context menu at (502, 200) on xpath=//span[text()='right click me']
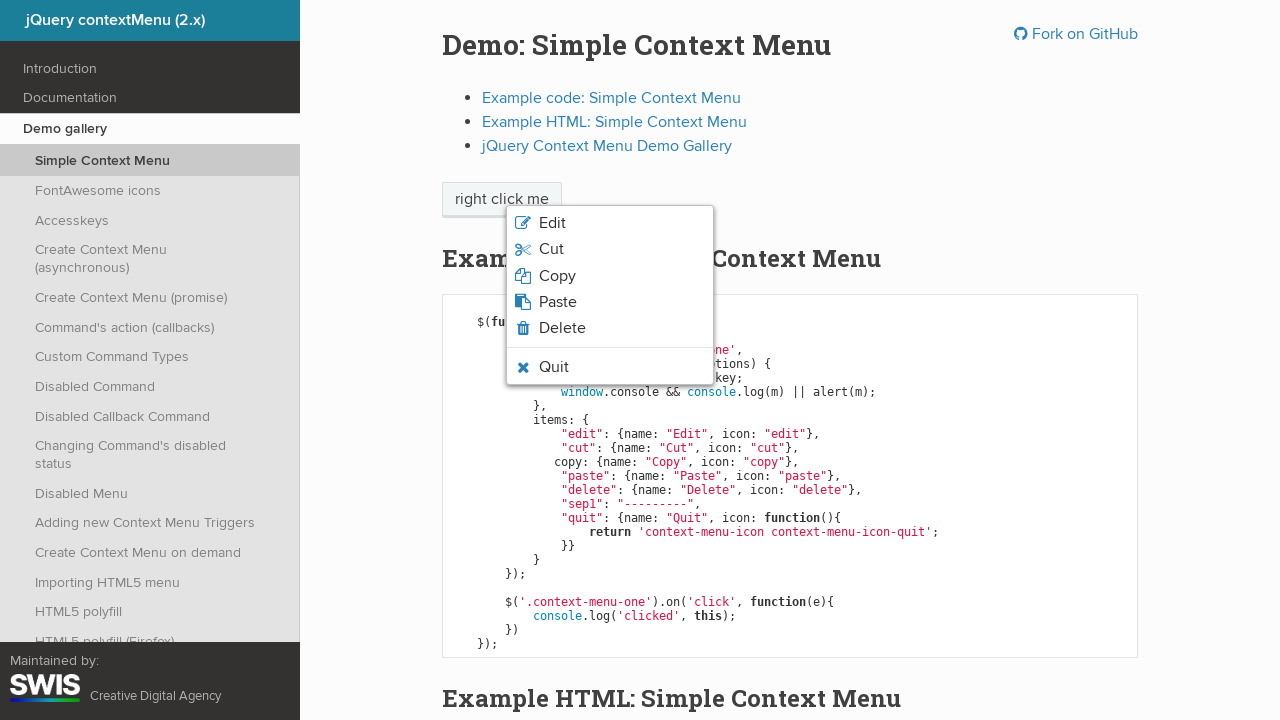

Clicked 'Copy' option from context menu at (557, 276) on xpath=//ul/li[contains(@class,'context-menu-icon')]/span[text()='Copy']
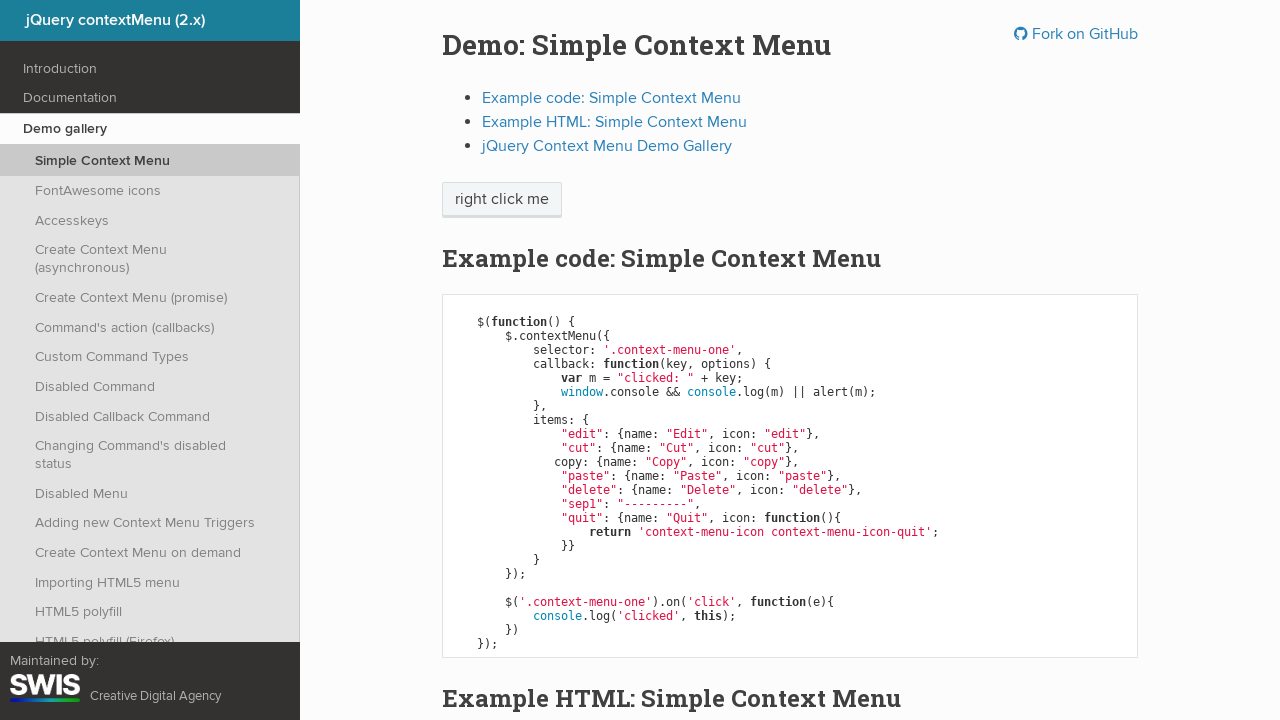

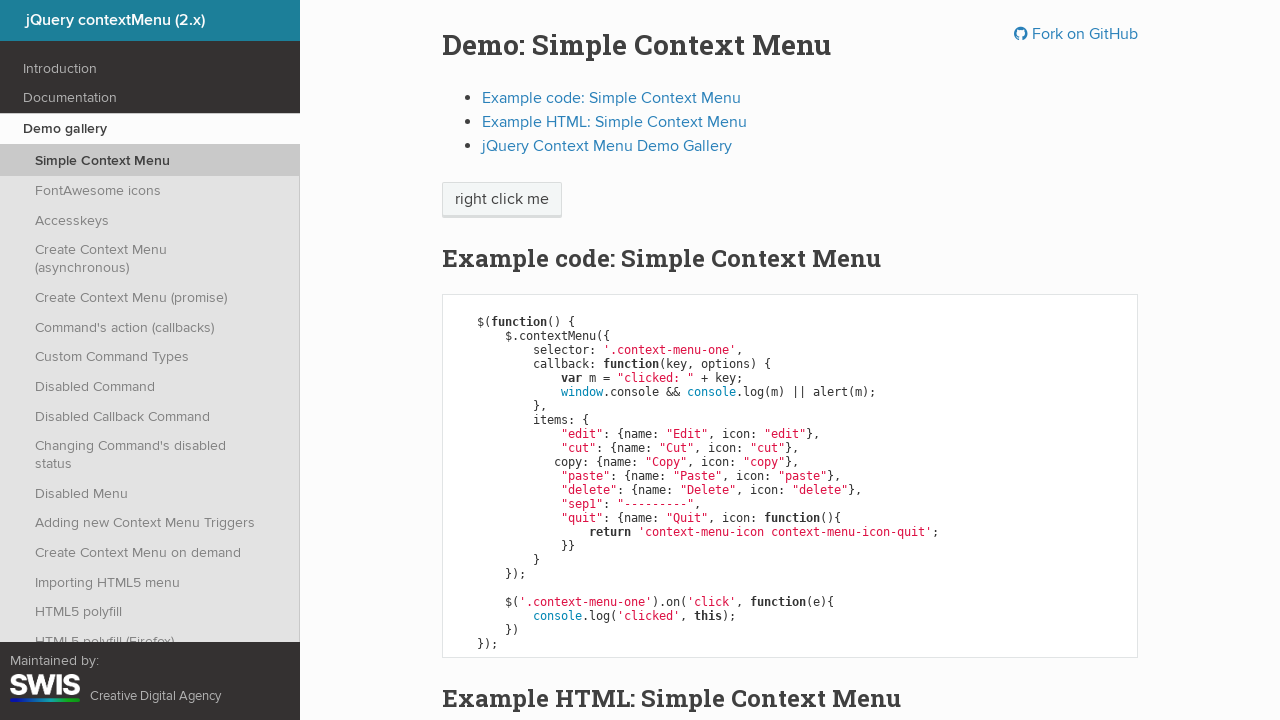